Tests e-commerce cart functionality by adding a product to cart, verifying the cart count, removing the product, and confirming the cart is empty

Starting URL: https://shopdemo.e-junkie.com/

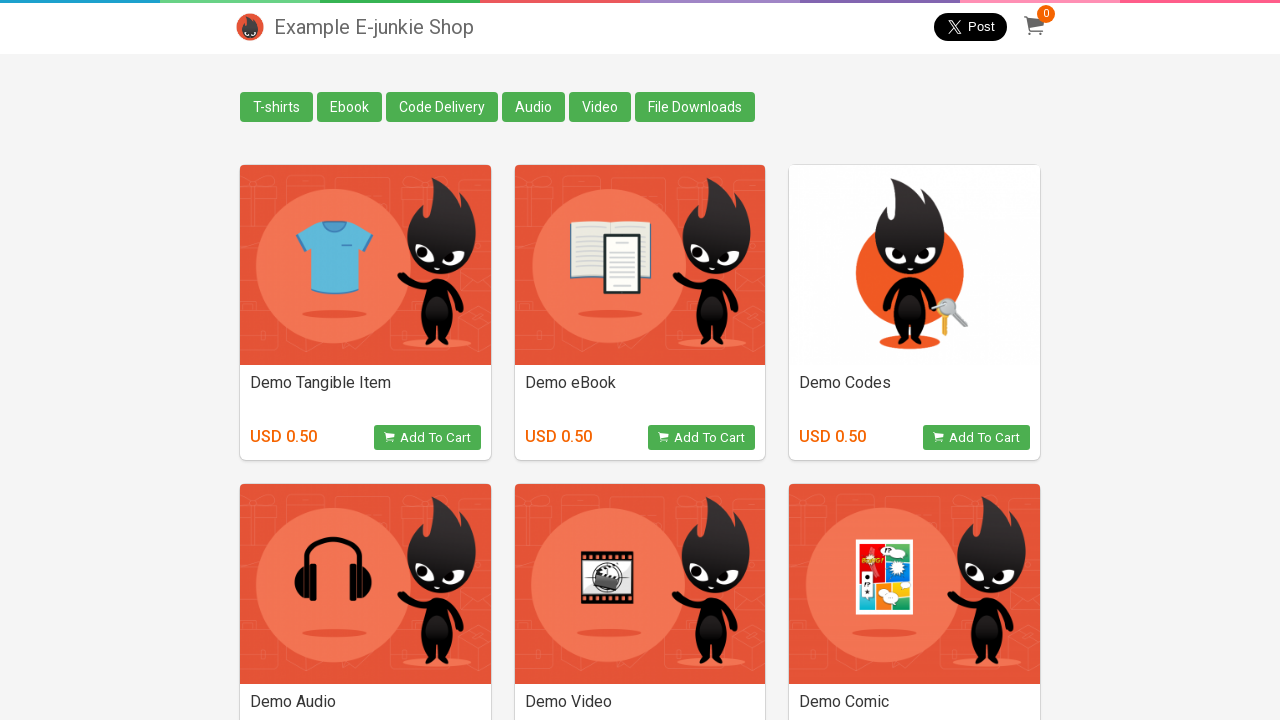

Clicked 'Add to Cart' button for second product at (702, 438) on (//button[@class='view_product'])[2]
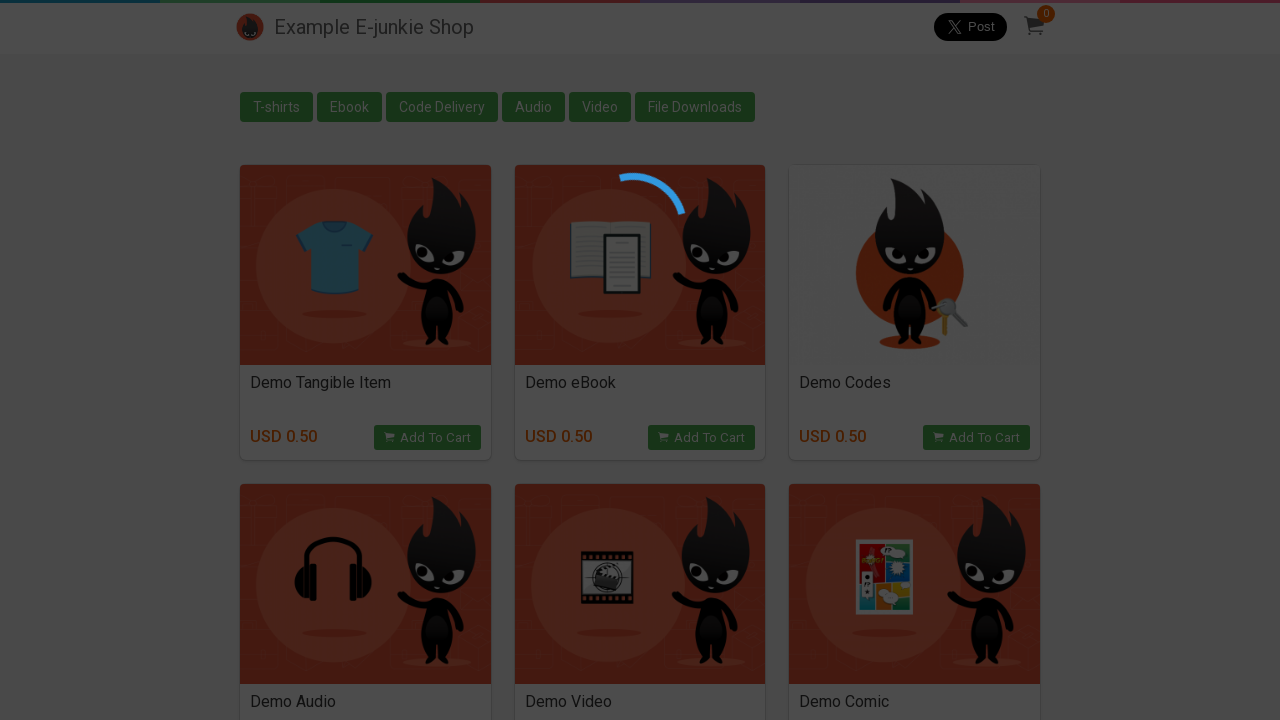

Located cart iframe
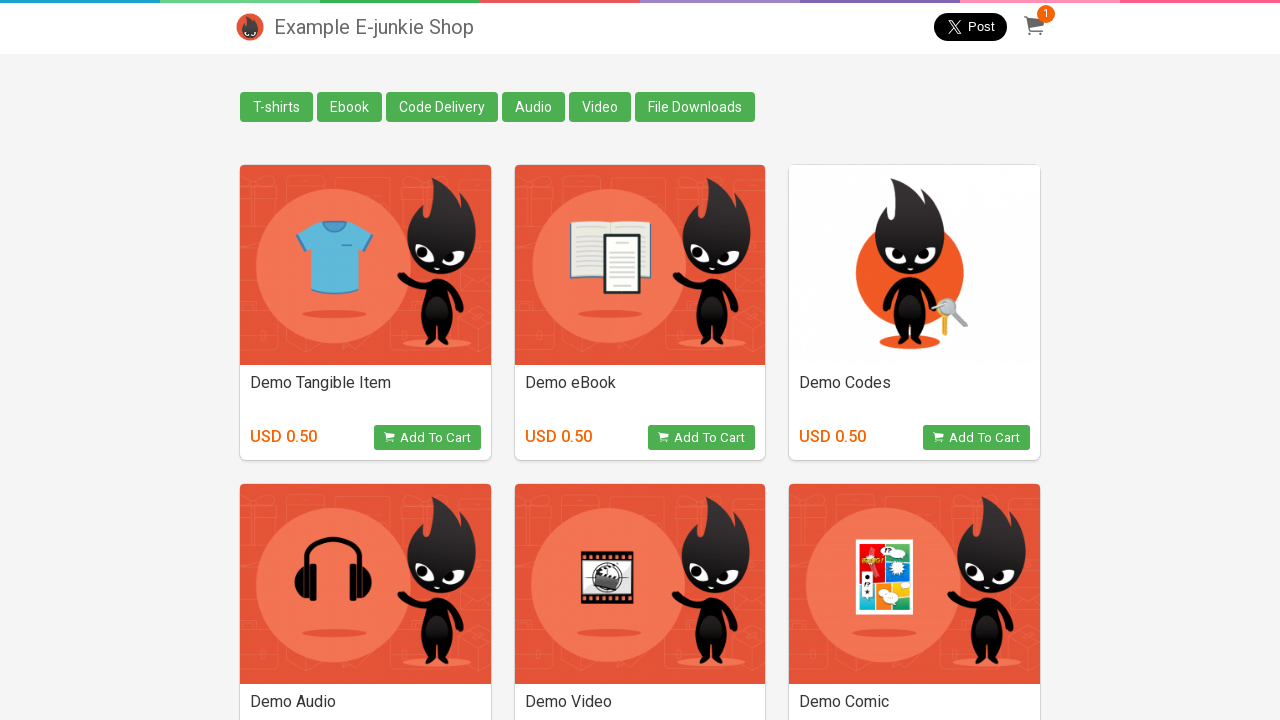

Cart item count element appeared
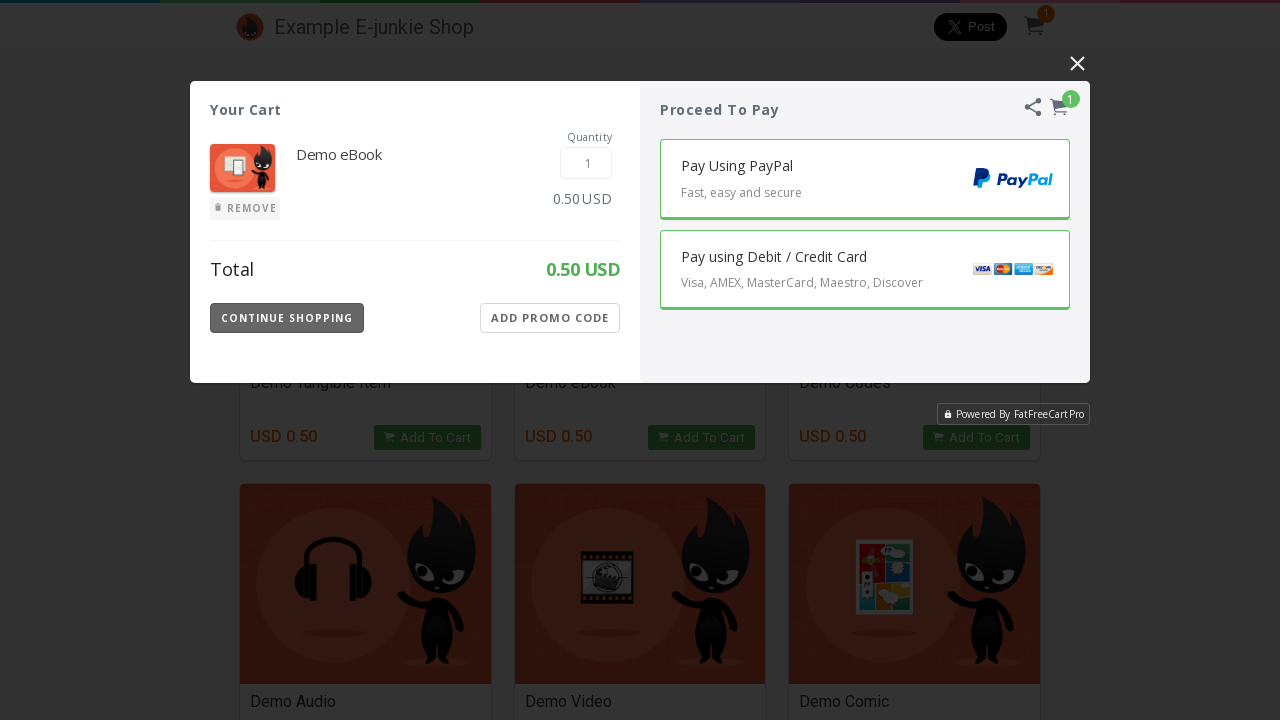

Verified cart count: 1
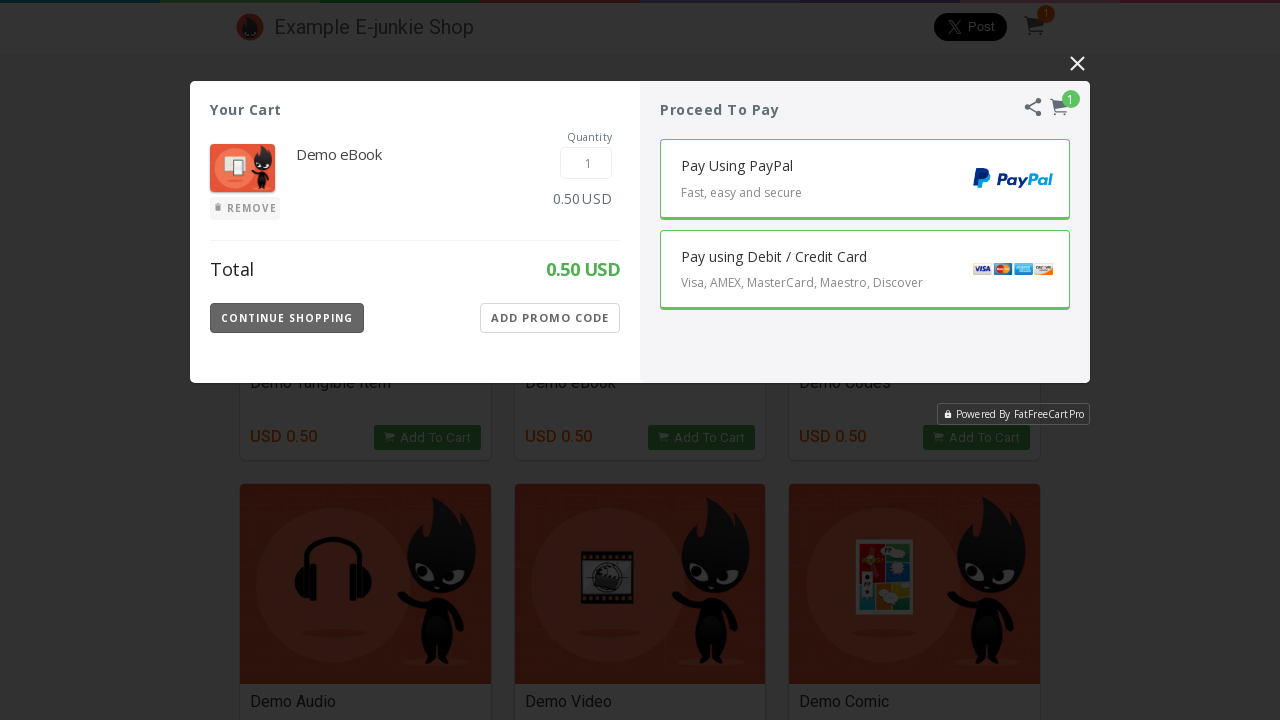

Clicked 'Remove' button to remove product from cart at (245, 209) on iframe[class='EJIframeV3 EJOverlayV3'] >> internal:control=enter-frame >> button
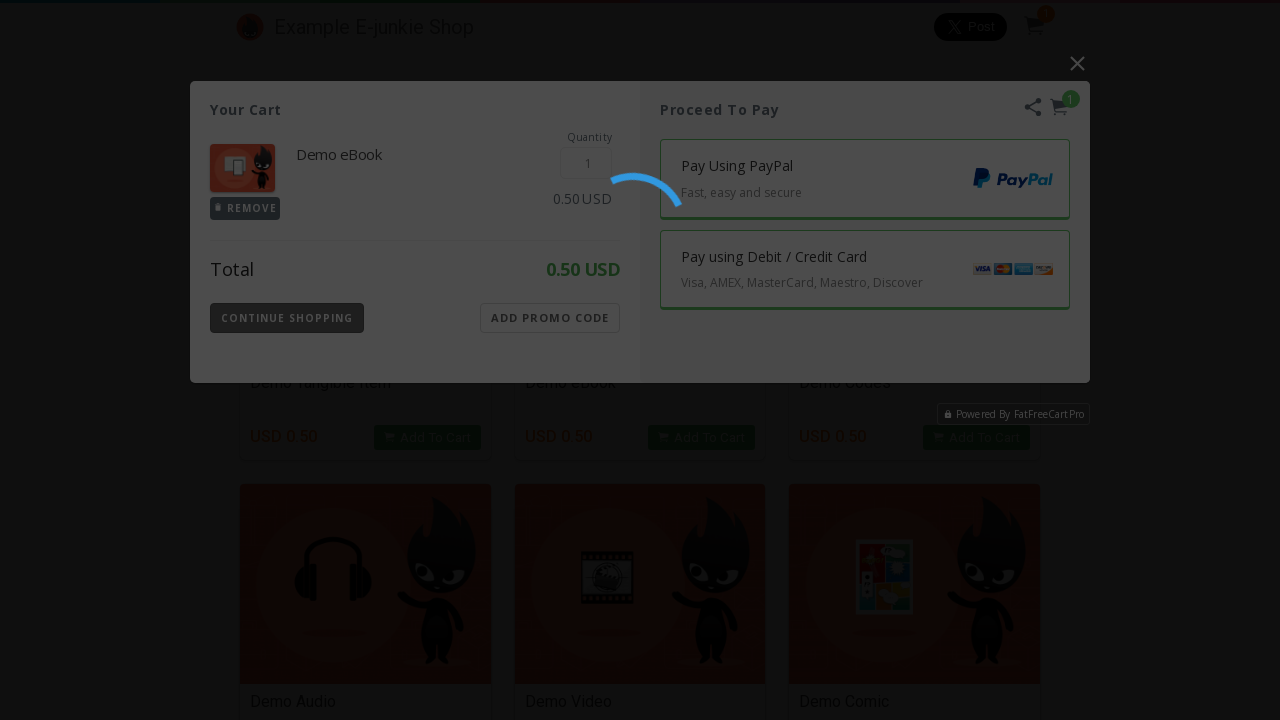

Clicked 'Continue Shopping' button to close cart at (287, 149) on iframe[class='EJIframeV3 EJOverlayV3'] >> internal:control=enter-frame >> xpath=
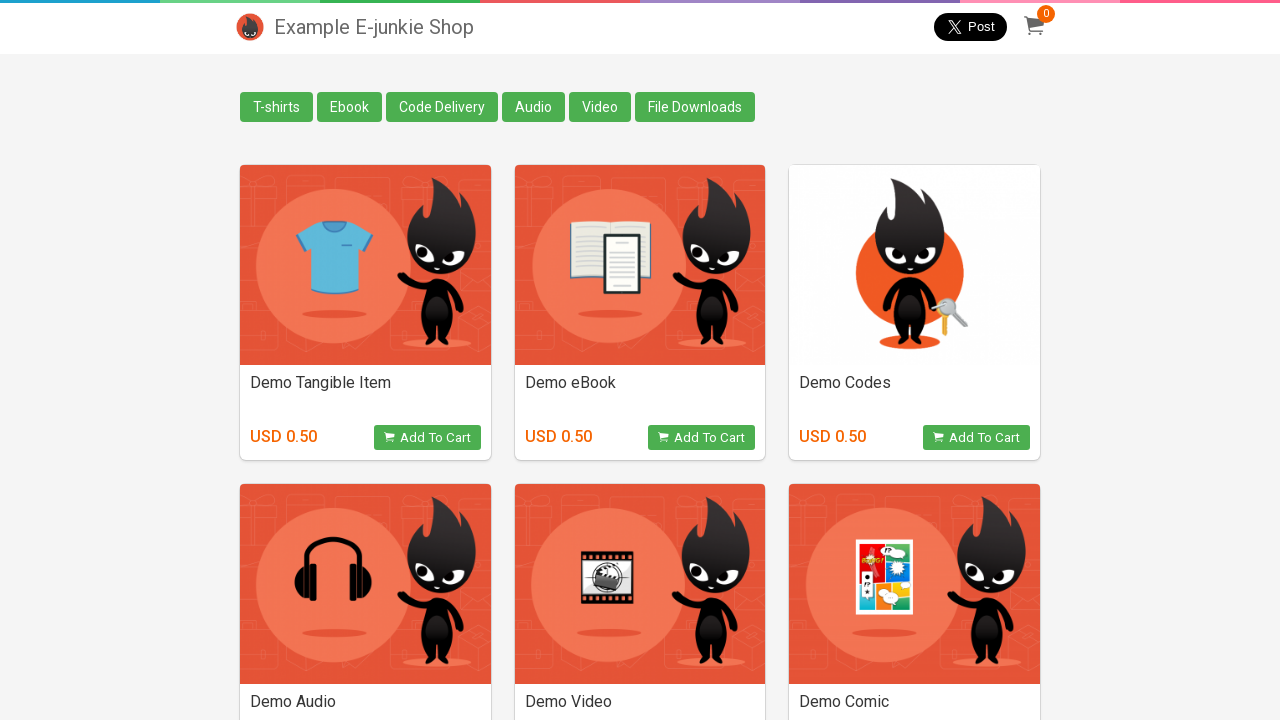

Cart item count element in main content is visible
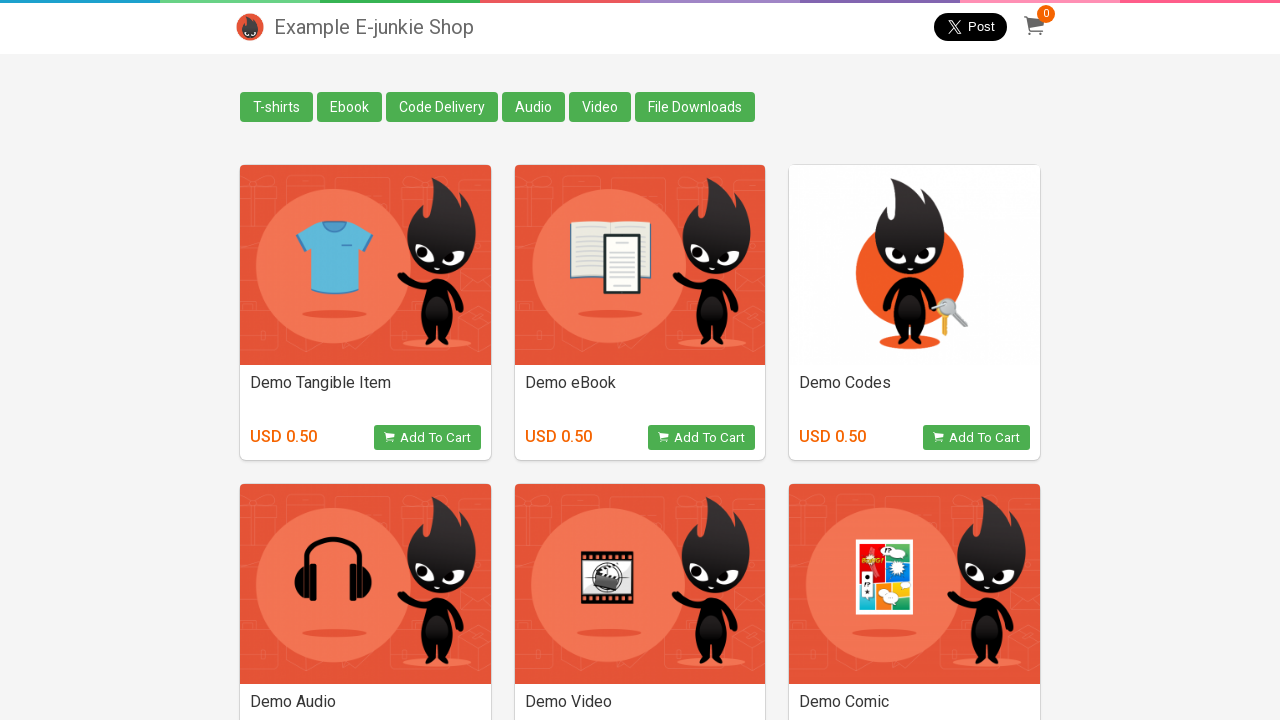

Confirmed cart is empty with count: 0
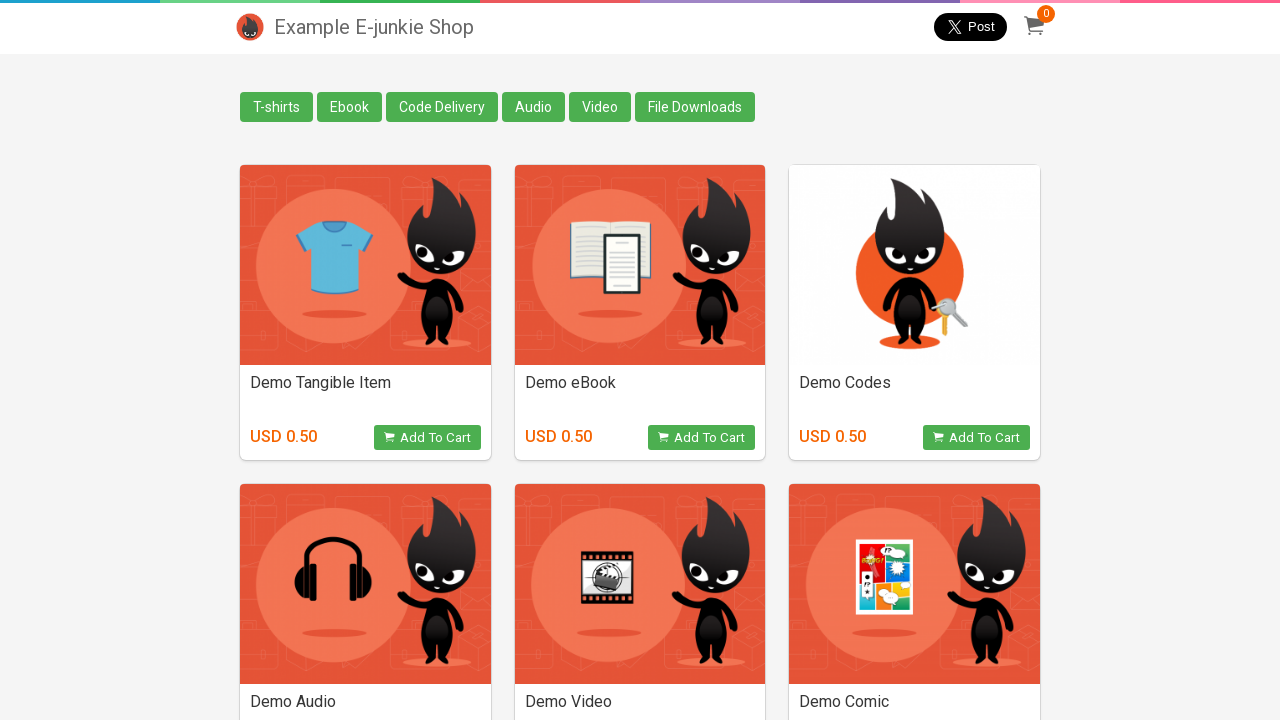

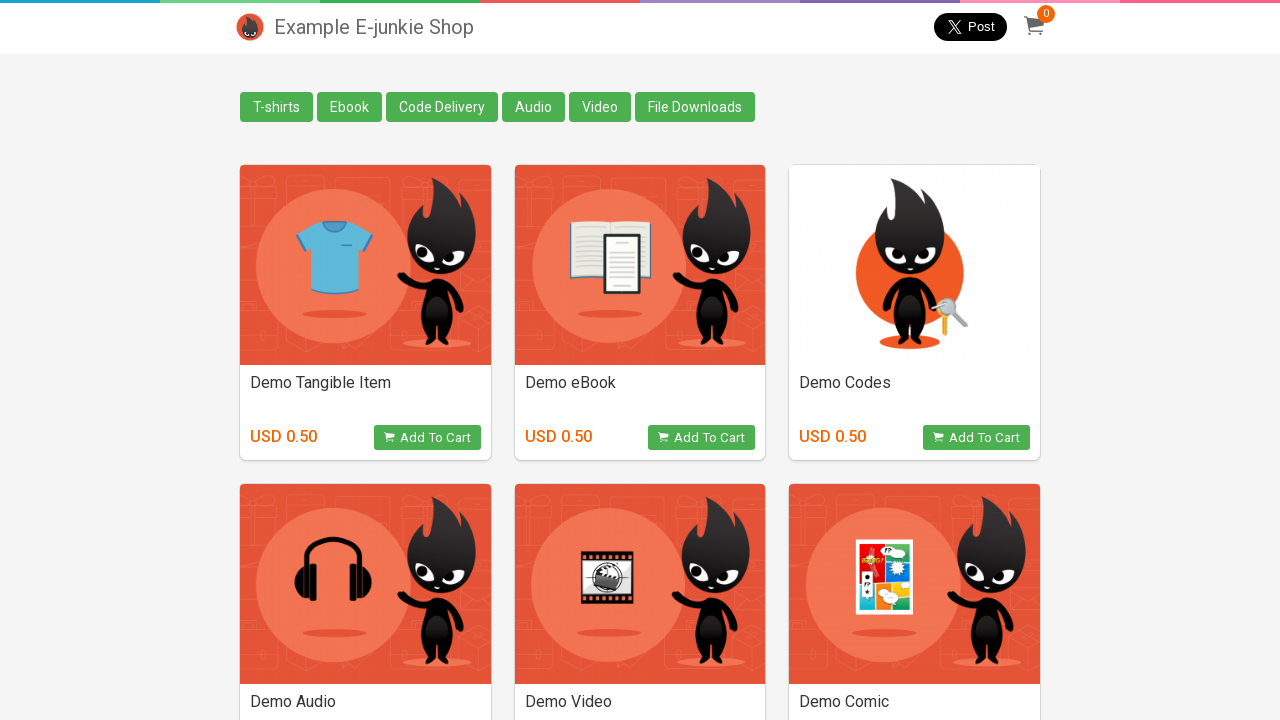